Tests filling the 'Permanent Address' textarea field and validates the input

Starting URL: https://demoqa.com/text-box

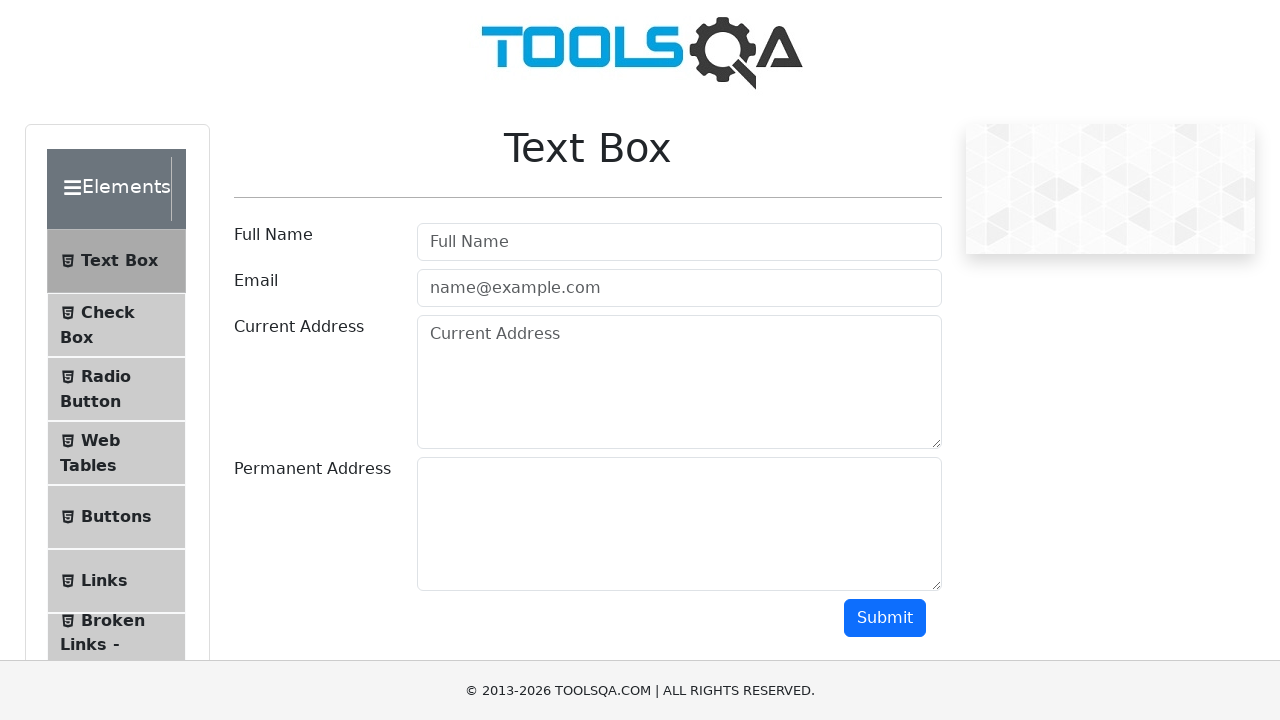

Filled Permanent Address field with 'Lavalleja 3565, Cordoba' on #permanentAddress
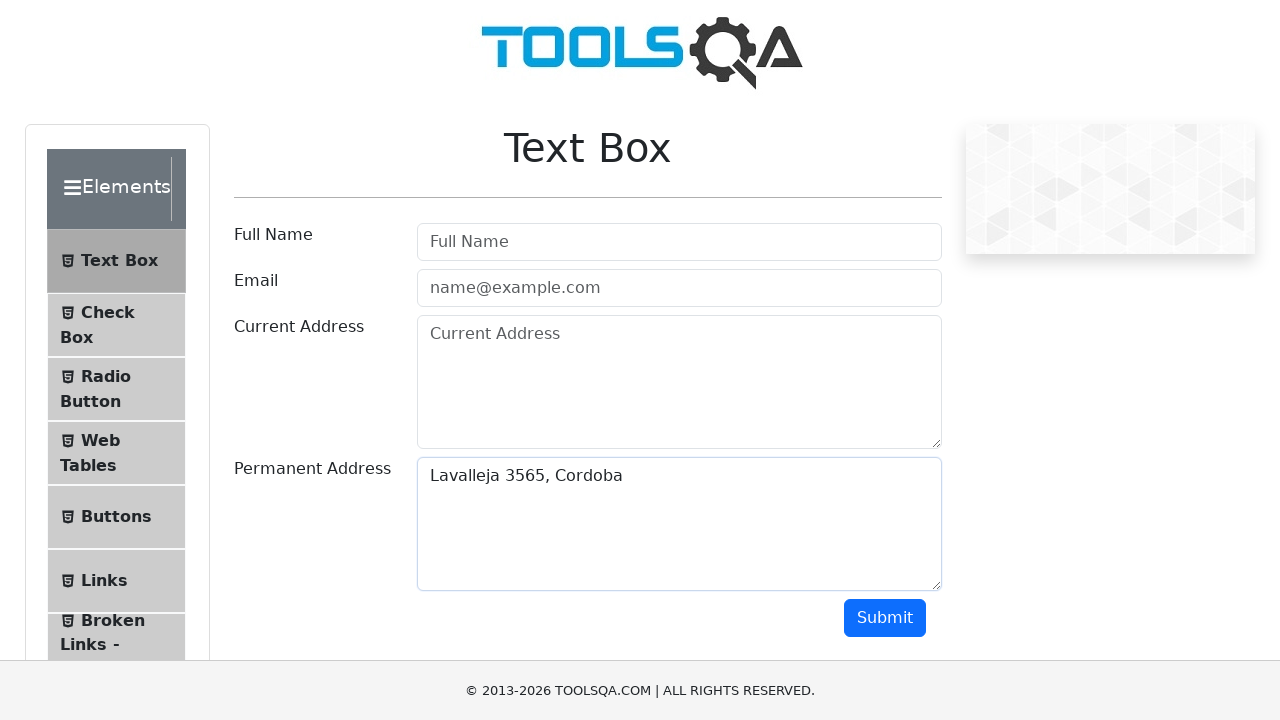

Retrieved Permanent Address field value
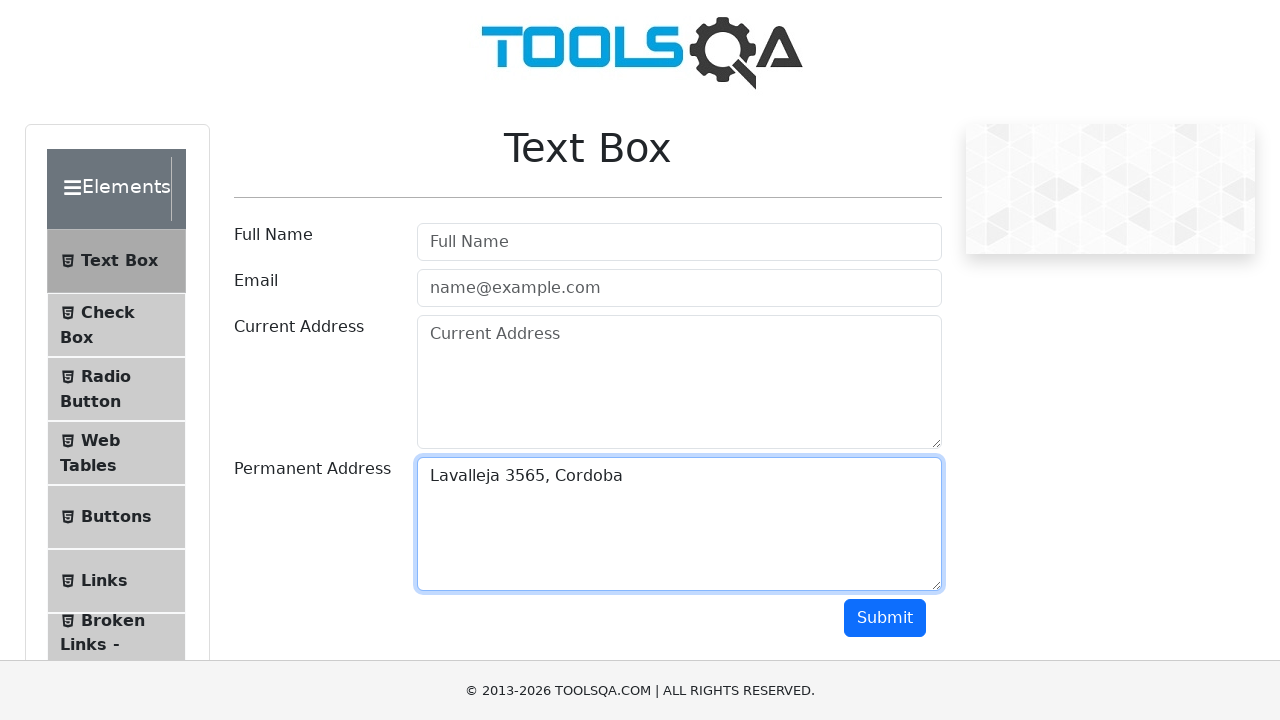

Verified Permanent Address field contains correct value
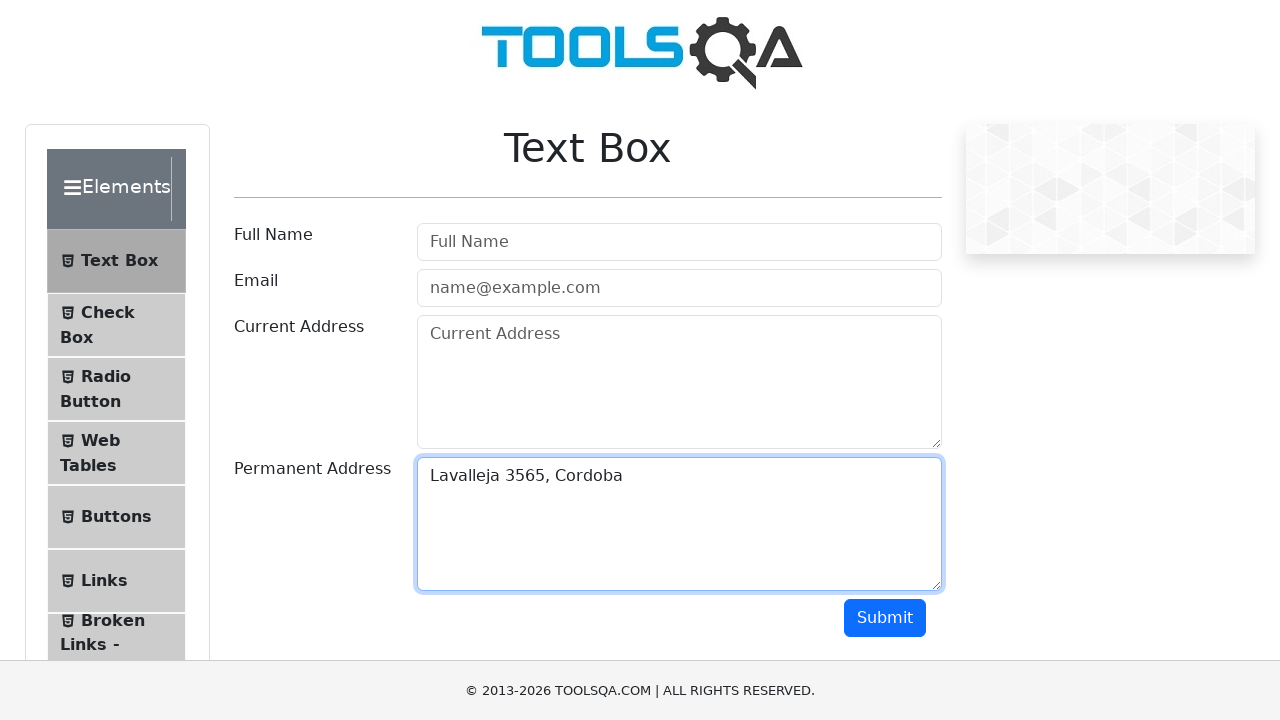

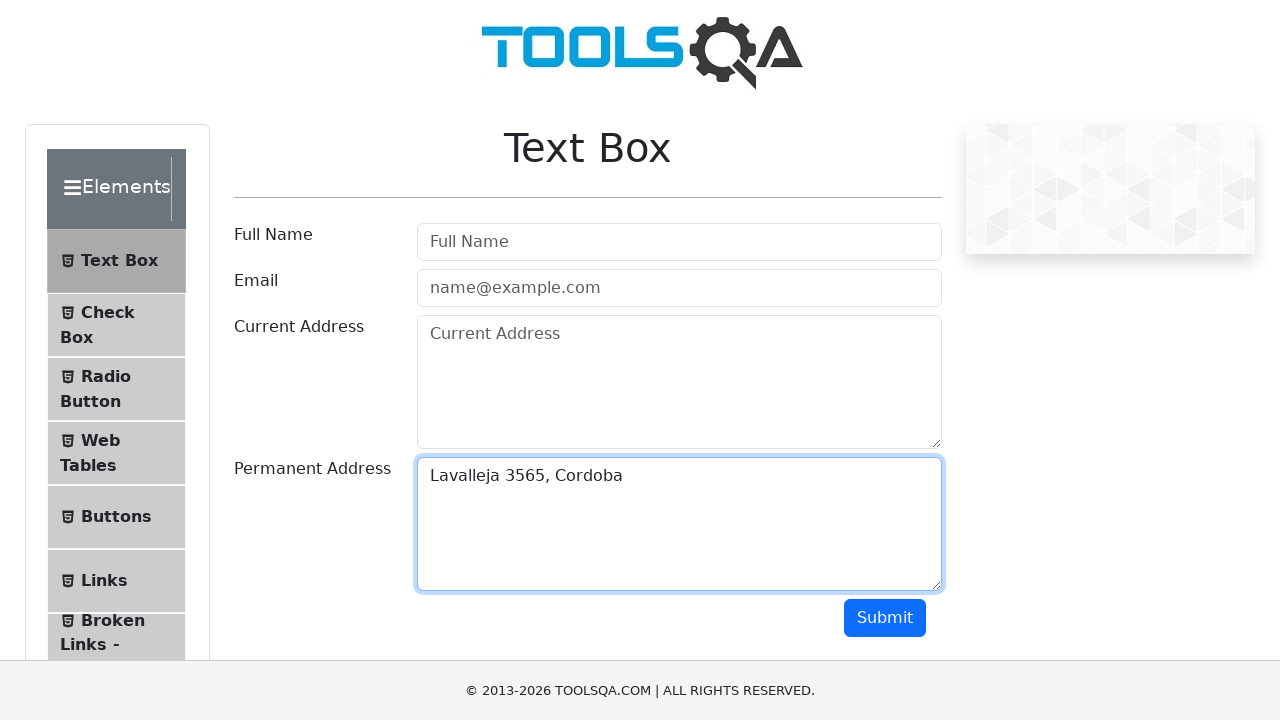